Tests JavaScript Alert functionality by clicking buttons to trigger JS confirm dialogs and verifying the result text

Starting URL: https://the-internet.herokuapp.com/

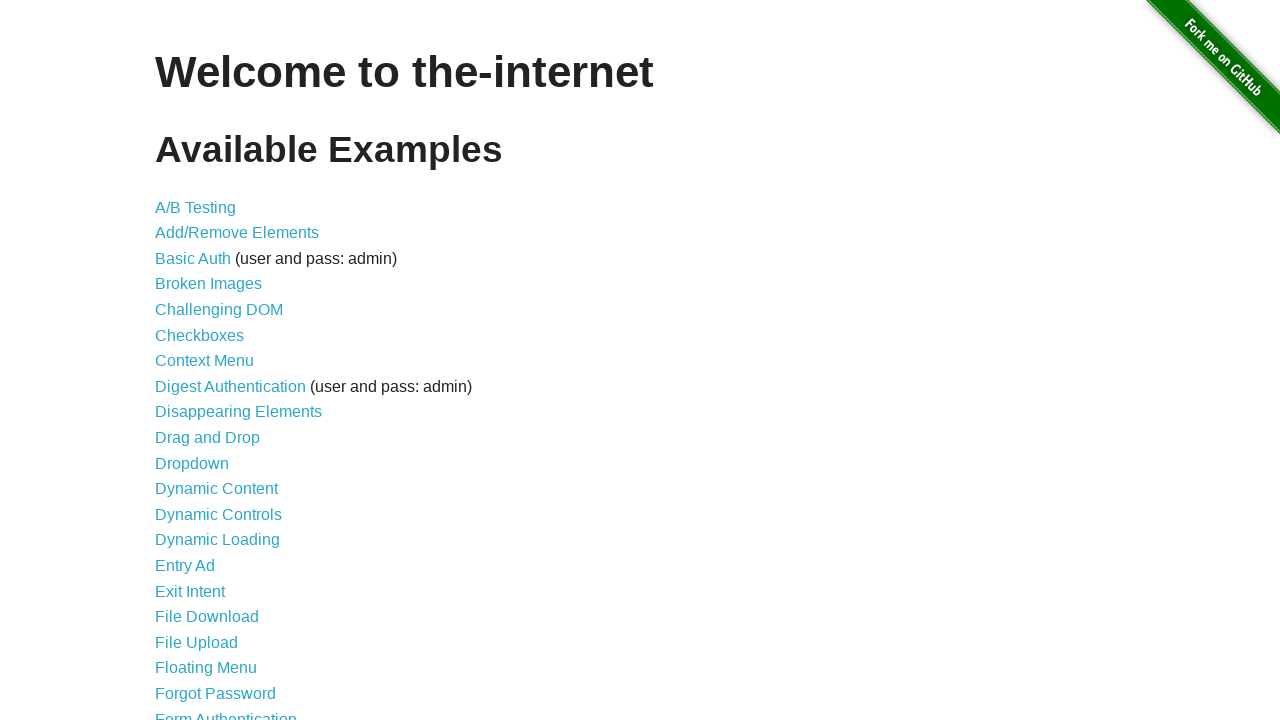

Clicked on JavaScript Alerts link at (214, 361) on a:has-text('JavaScript Alerts')
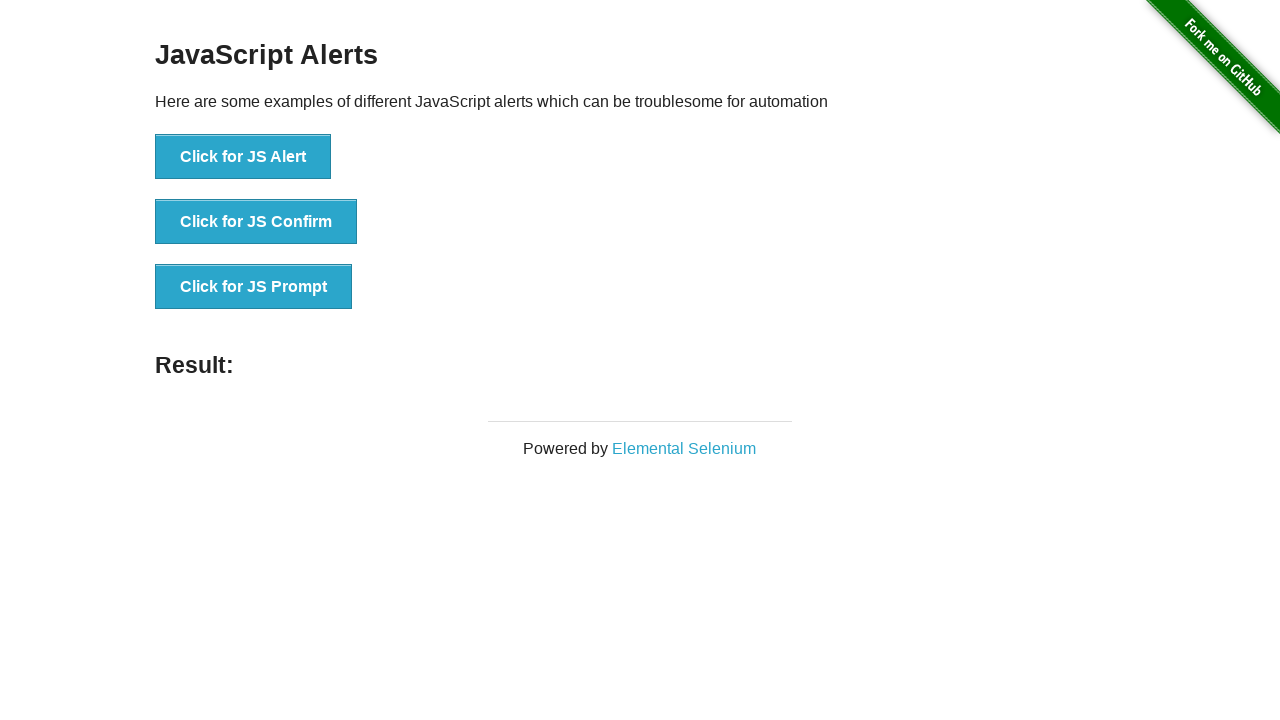

JavaScript Alerts page loaded with buttons visible
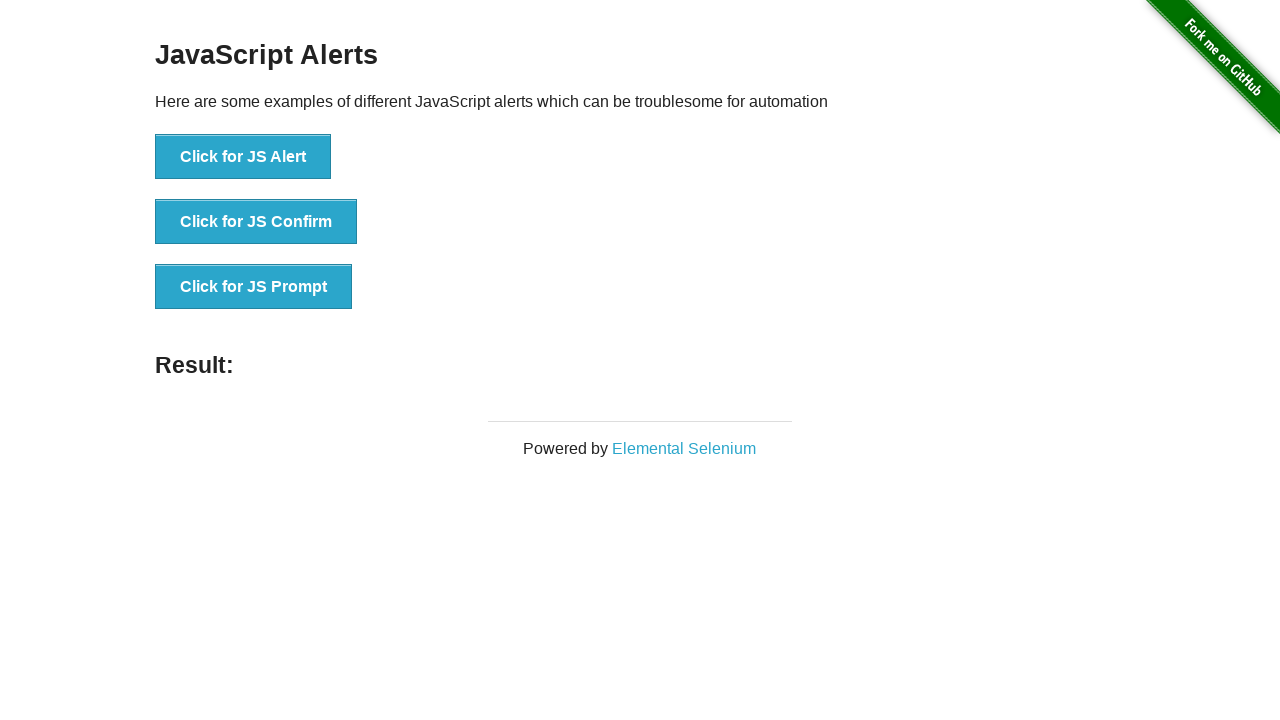

Set up dialog handler to dismiss confirm dialog
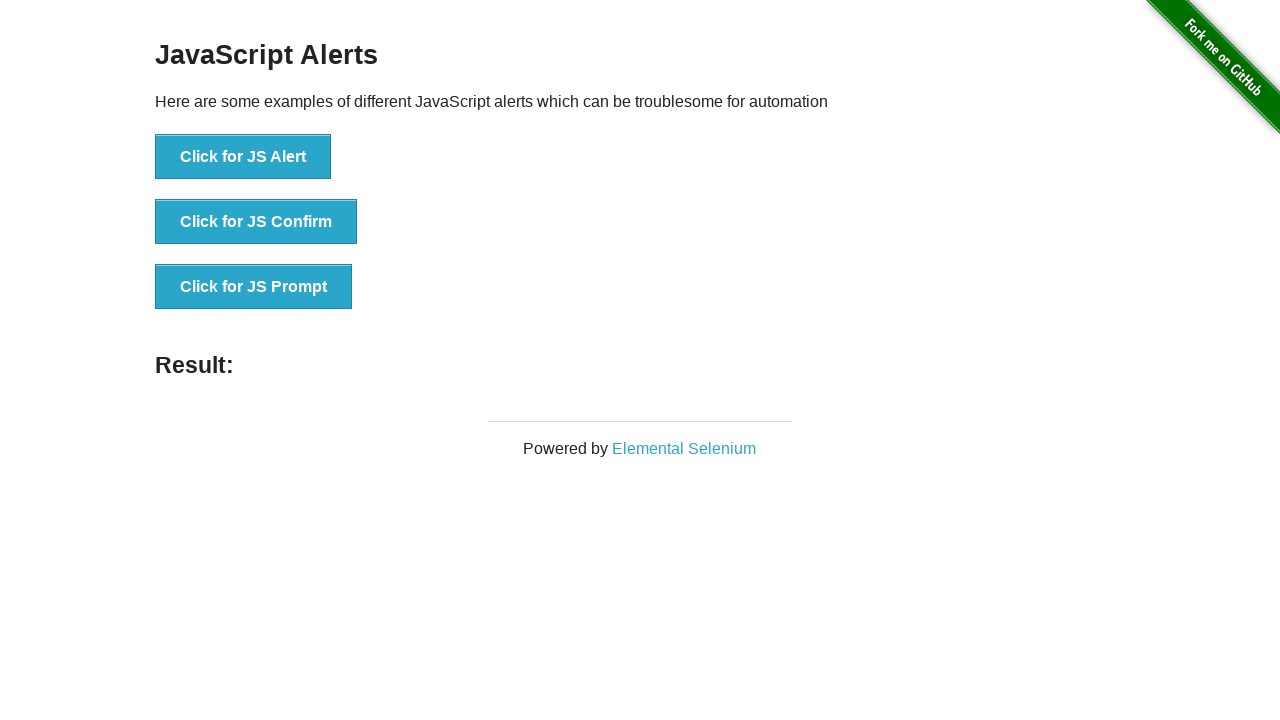

Clicked JS Confirm button and dismissed the dialog at (256, 222) on button:has-text('Click for JS Confirm')
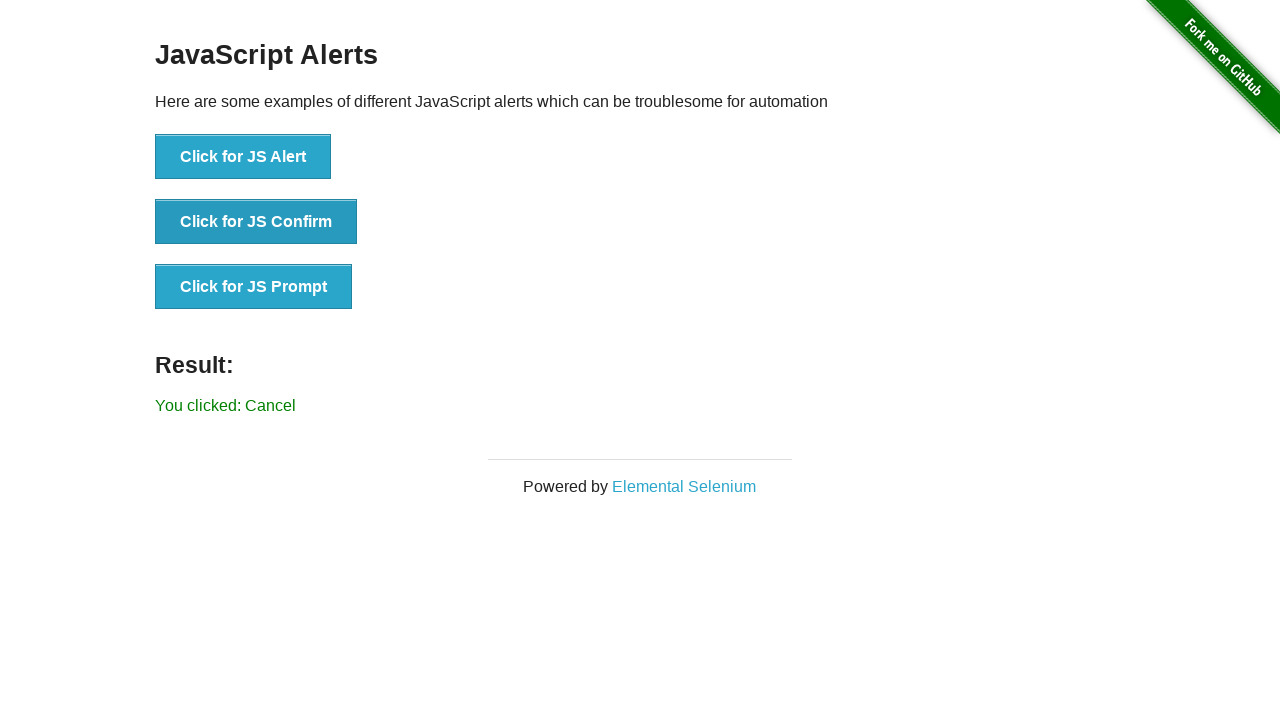

Result element loaded after dismissing dialog
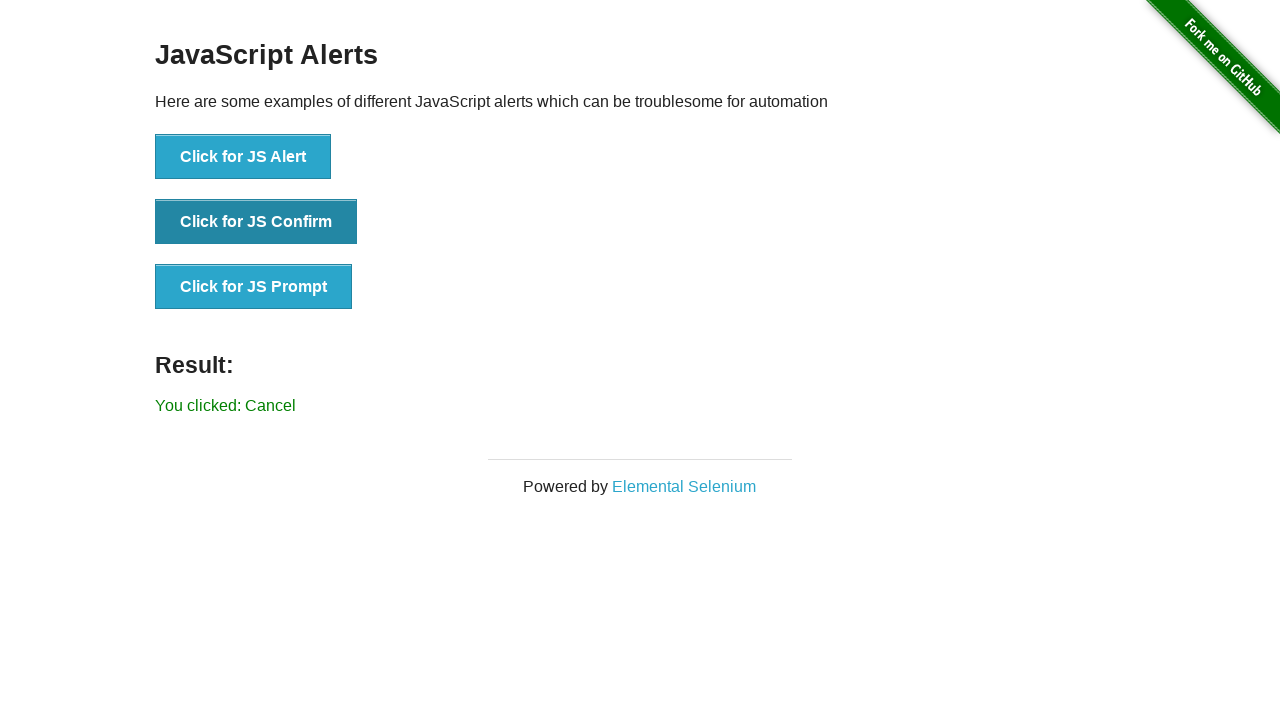

Verified result text contains 'Cancel'
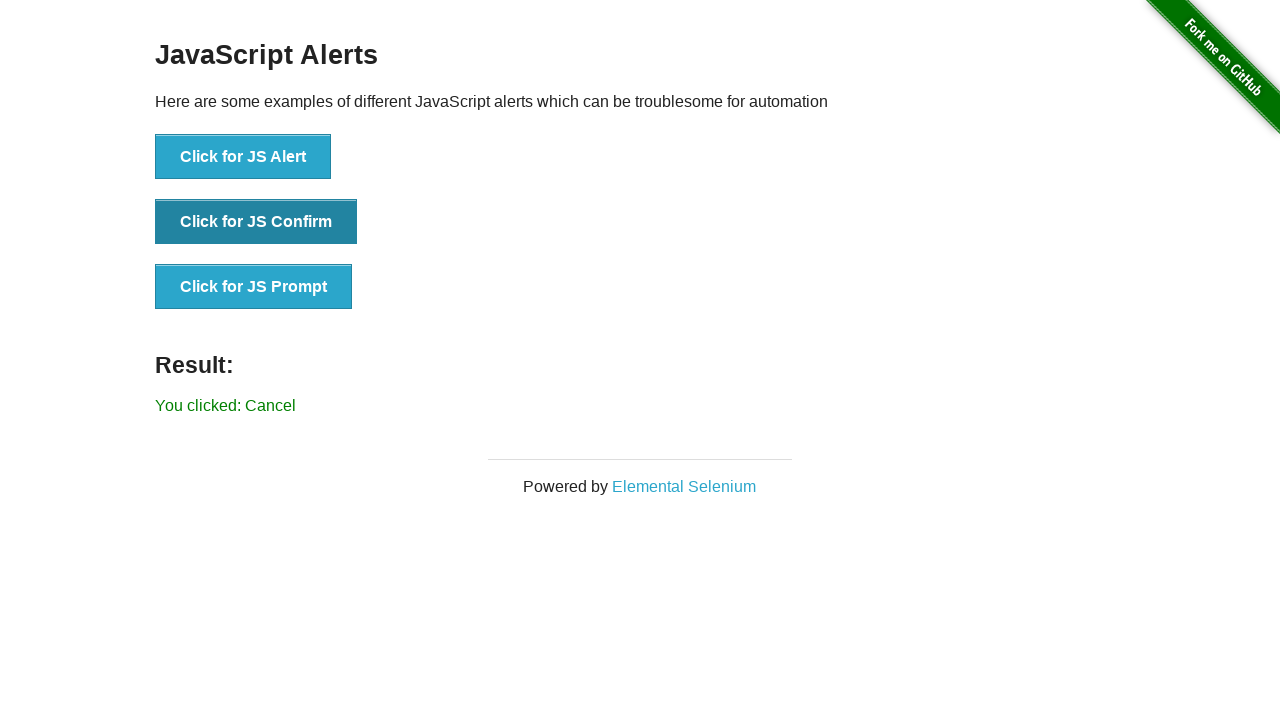

Set up dialog handler to accept confirm dialog
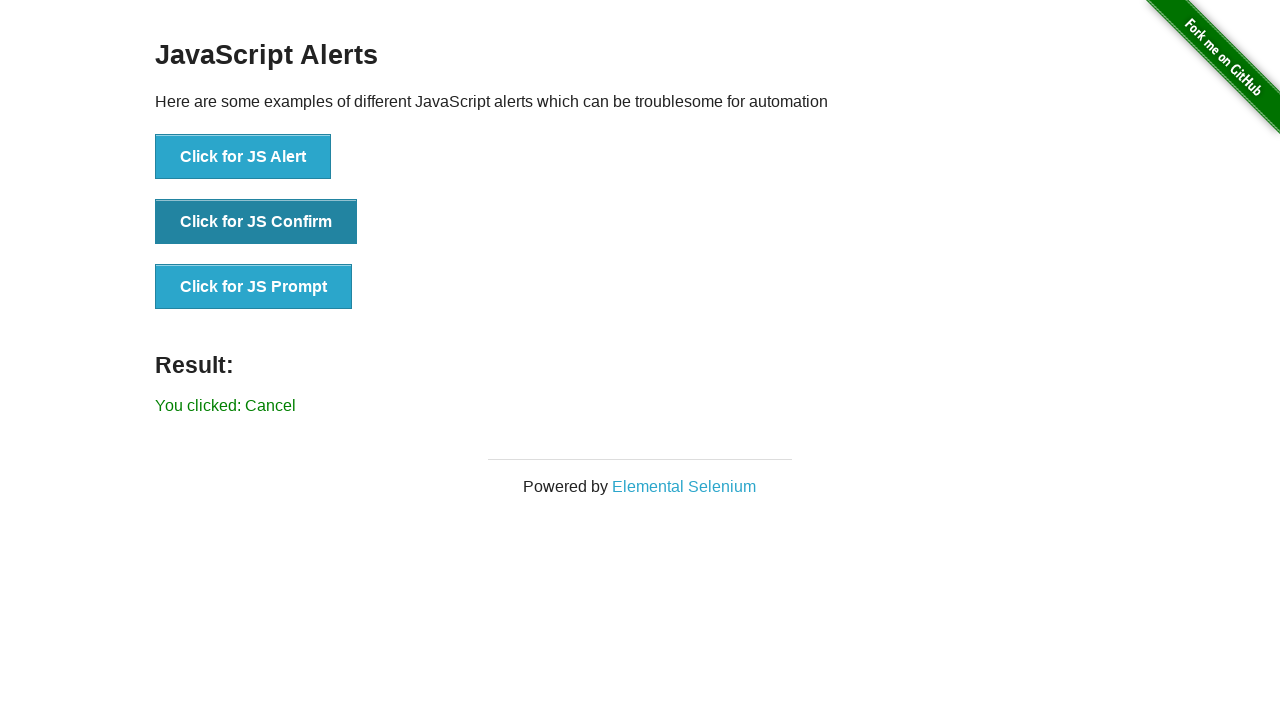

Clicked JS Confirm button and accepted the dialog at (256, 222) on button:has-text('Click for JS Confirm')
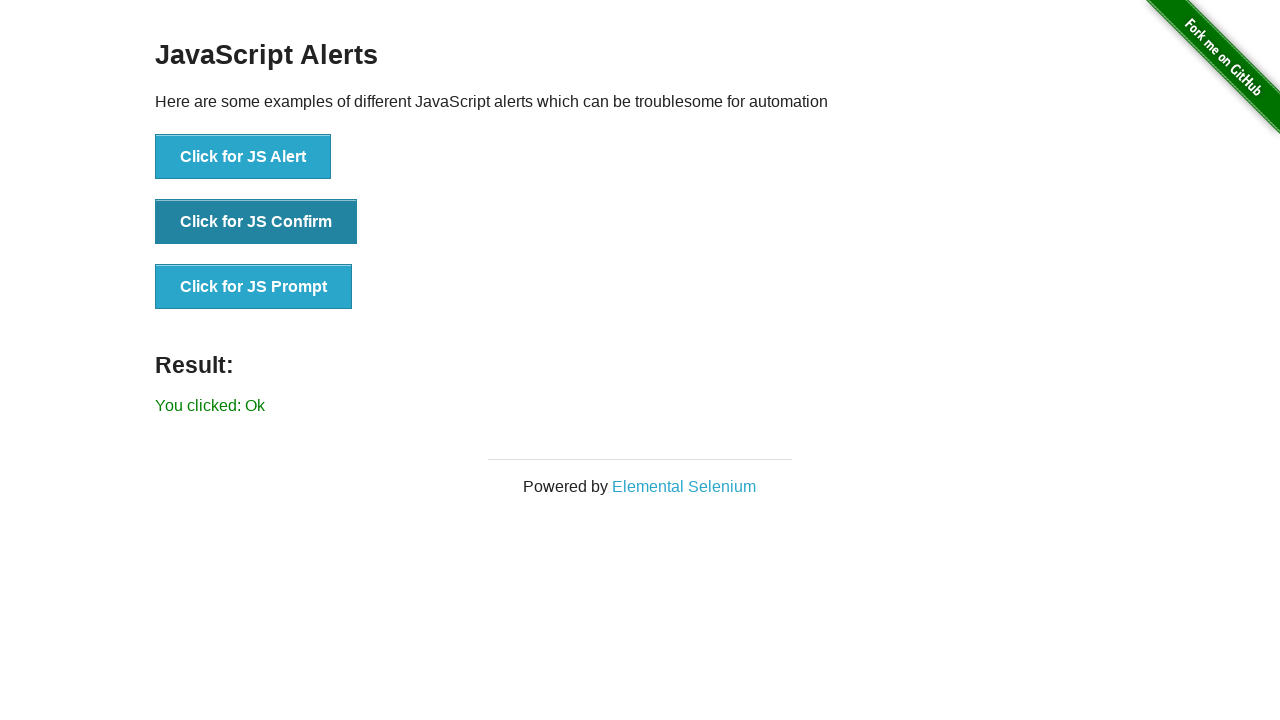

Verified result text contains 'Ok'
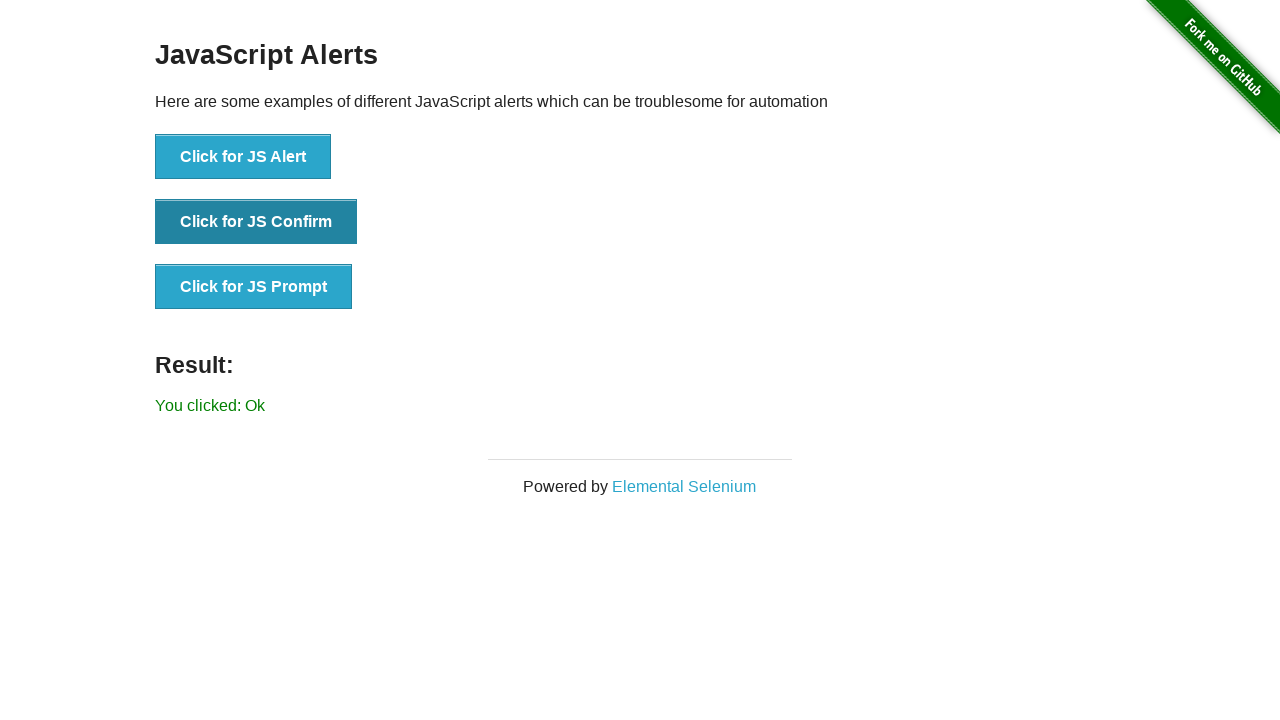

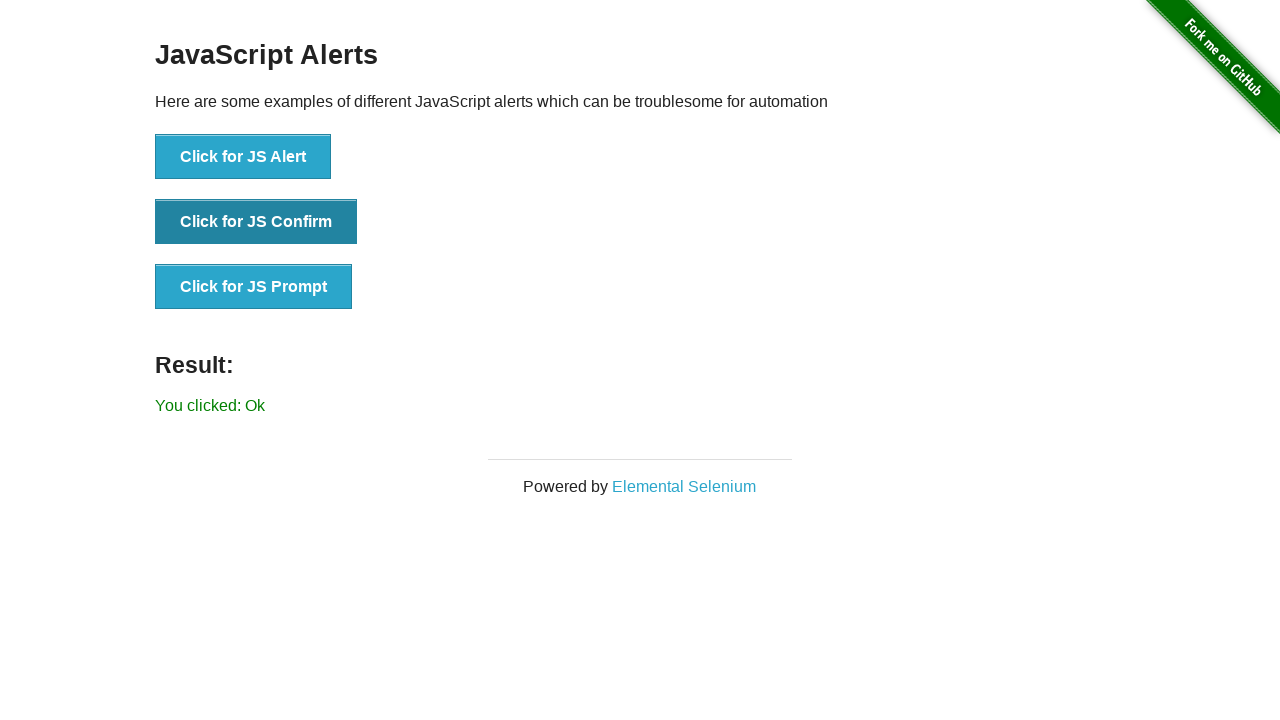